Tests the autocomplete/autosuggest functionality by typing a partial country name and selecting the matching suggestion from the dropdown list.

Starting URL: https://www.rahulshettyacademy.com/AutomationPractice/

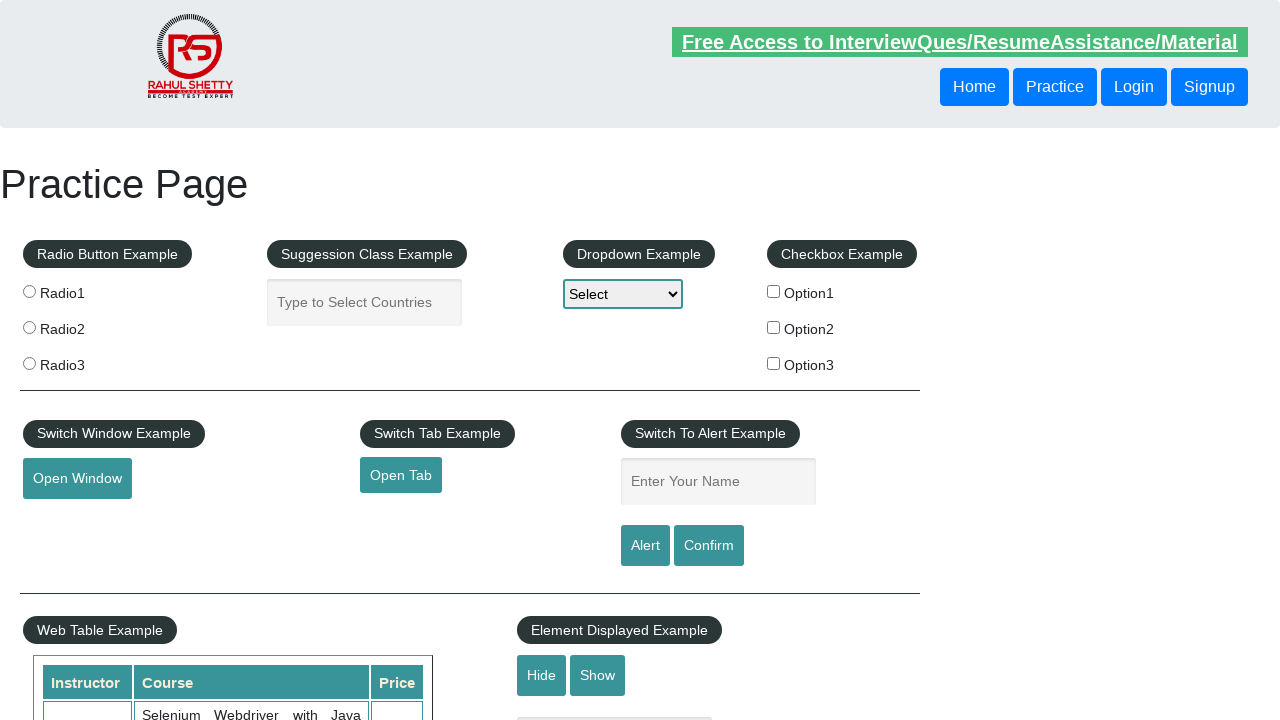

Filled autocomplete field with 'tu' to trigger suggestions on #autocomplete
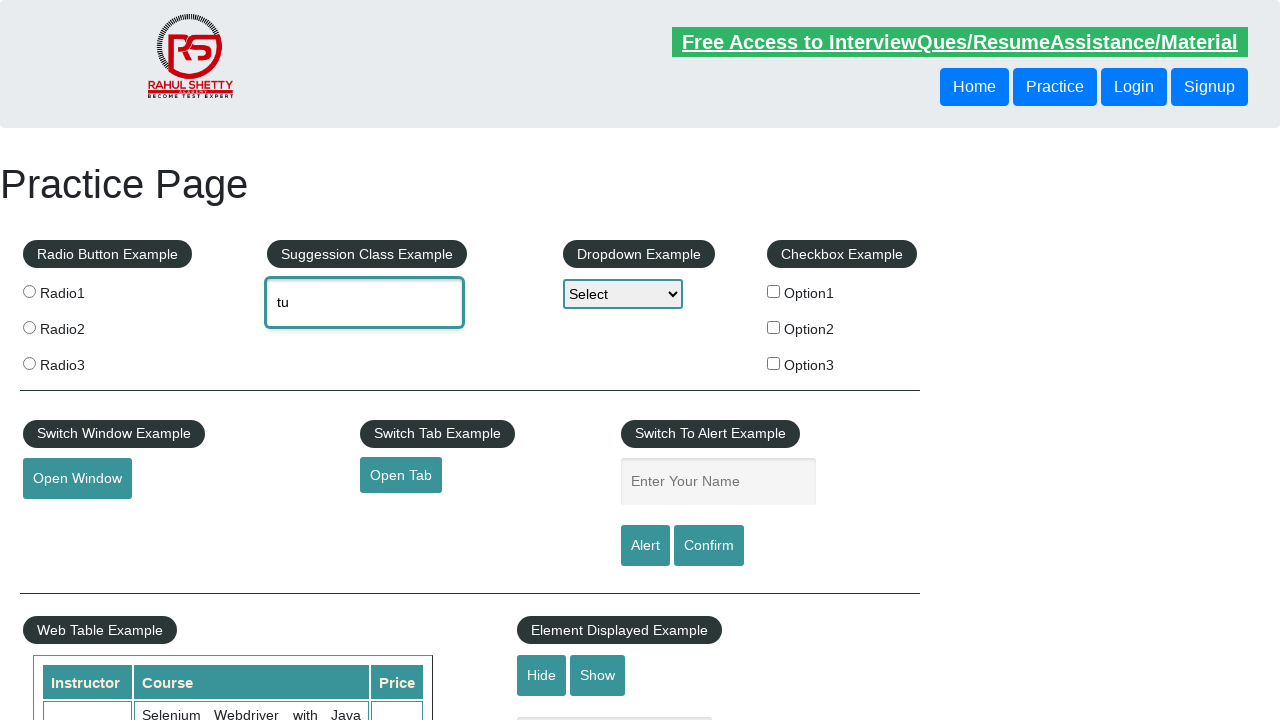

Autocomplete suggestions dropdown appeared
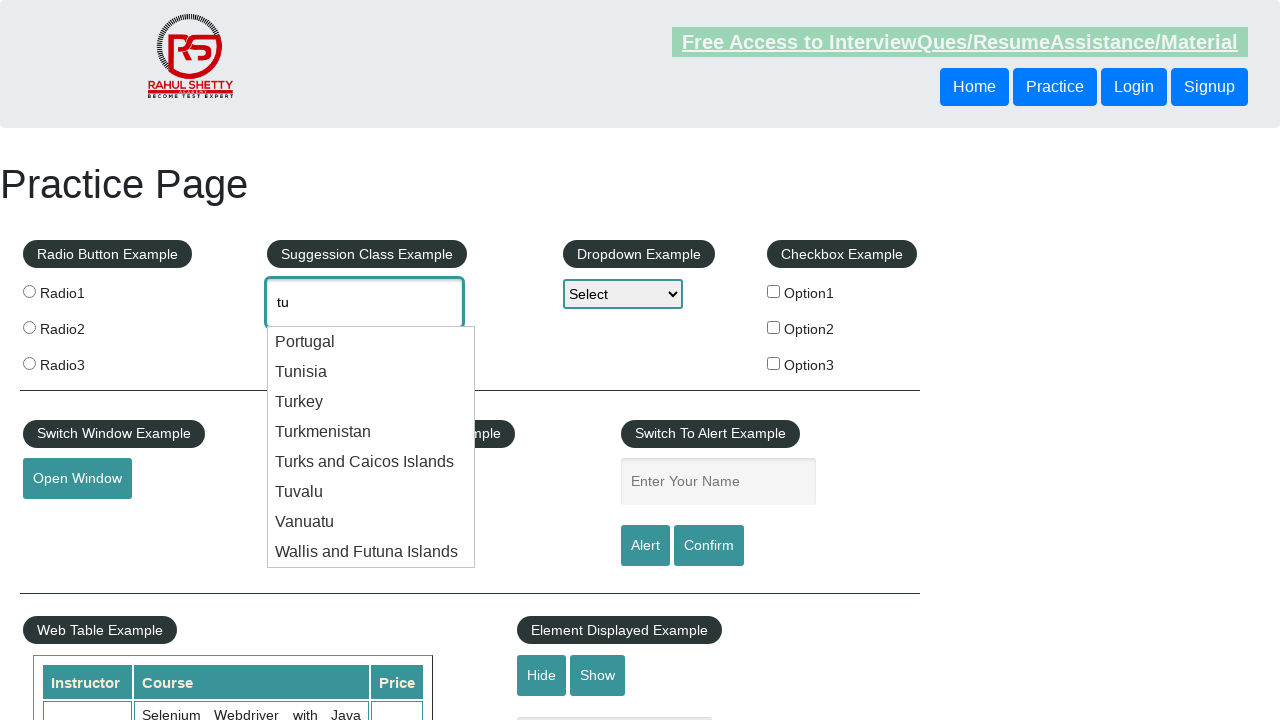

Retrieved all autocomplete suggestion items
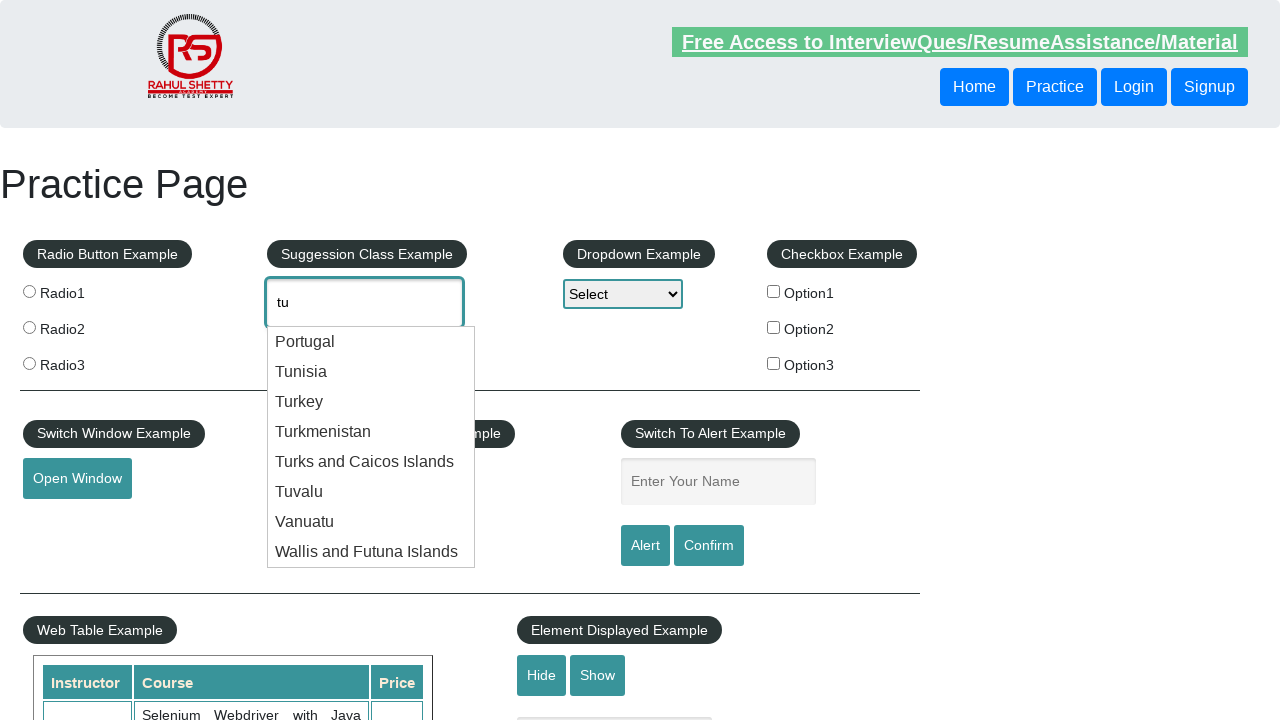

Selected 'Turkey' from the autocomplete suggestions at (371, 402) on .ui-menu-item-wrapper >> nth=2
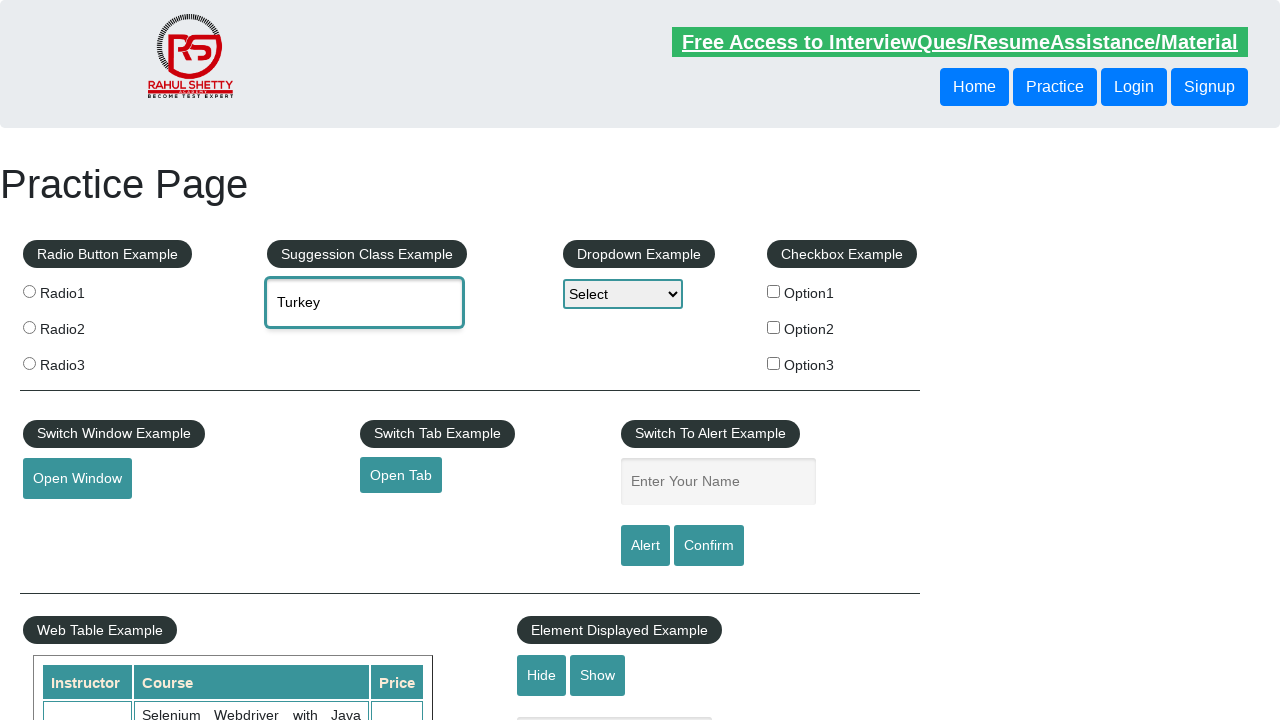

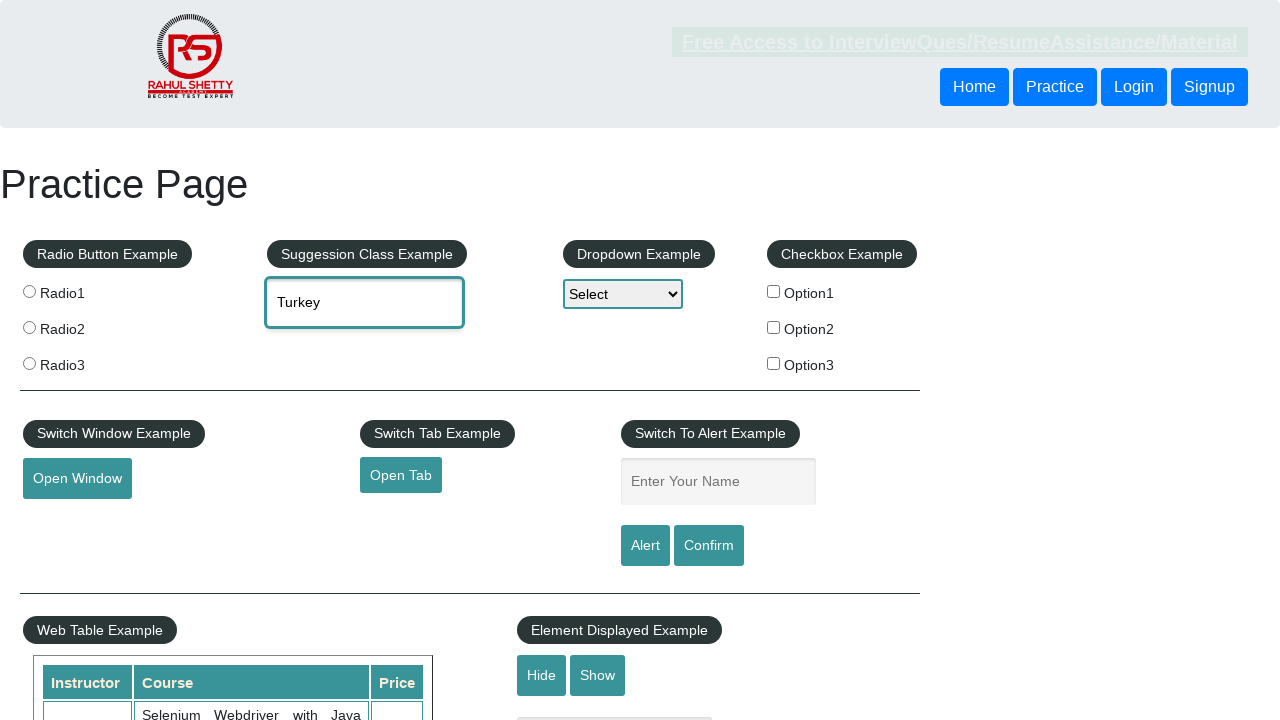